Tests the search/filter functionality on an offers page by entering "Rice" in the search field and verifying that all displayed results contain the search term.

Starting URL: https://rahulshettyacademy.com/seleniumPractise/#/offers

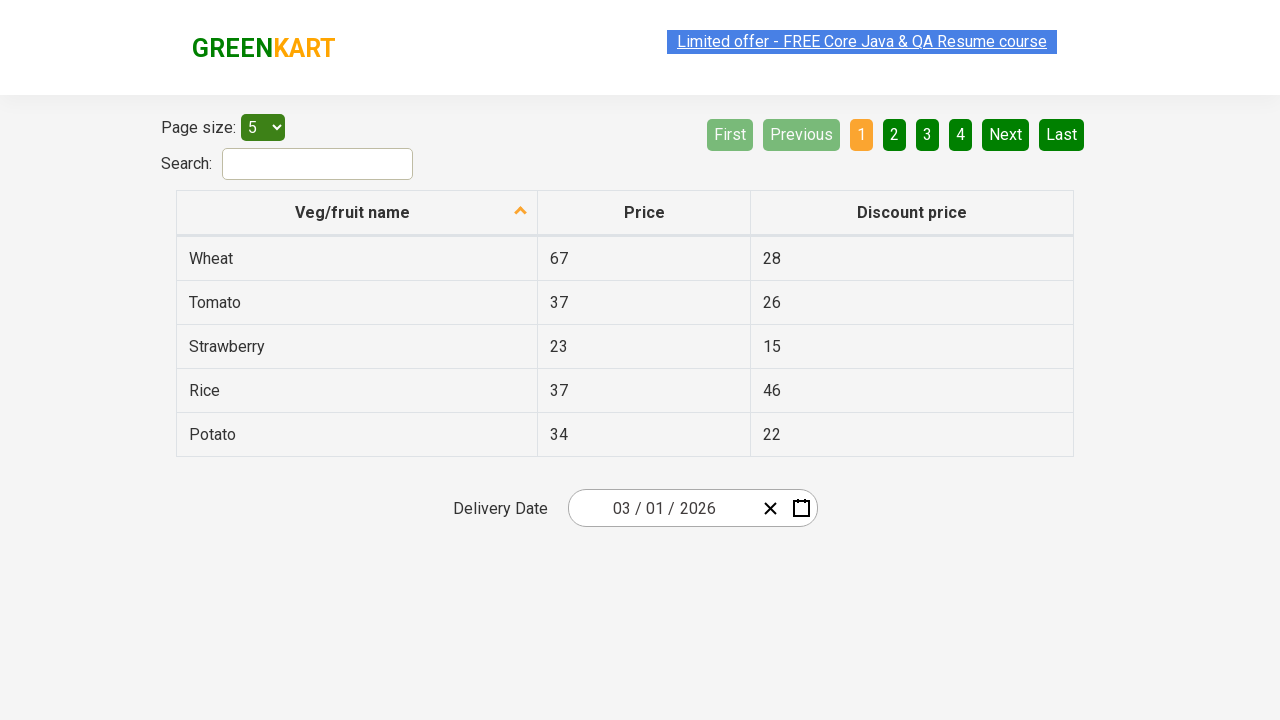

Filled search field with 'Rice' on #search-field
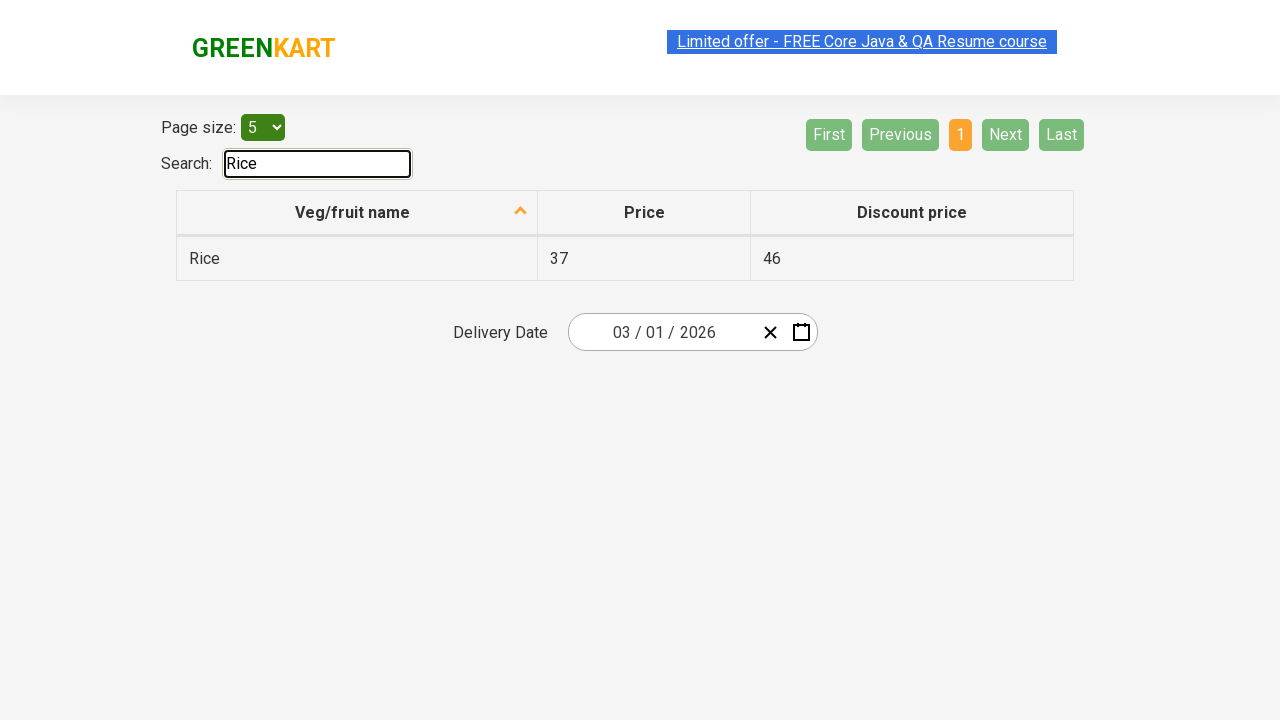

Waited 500ms for filter to apply
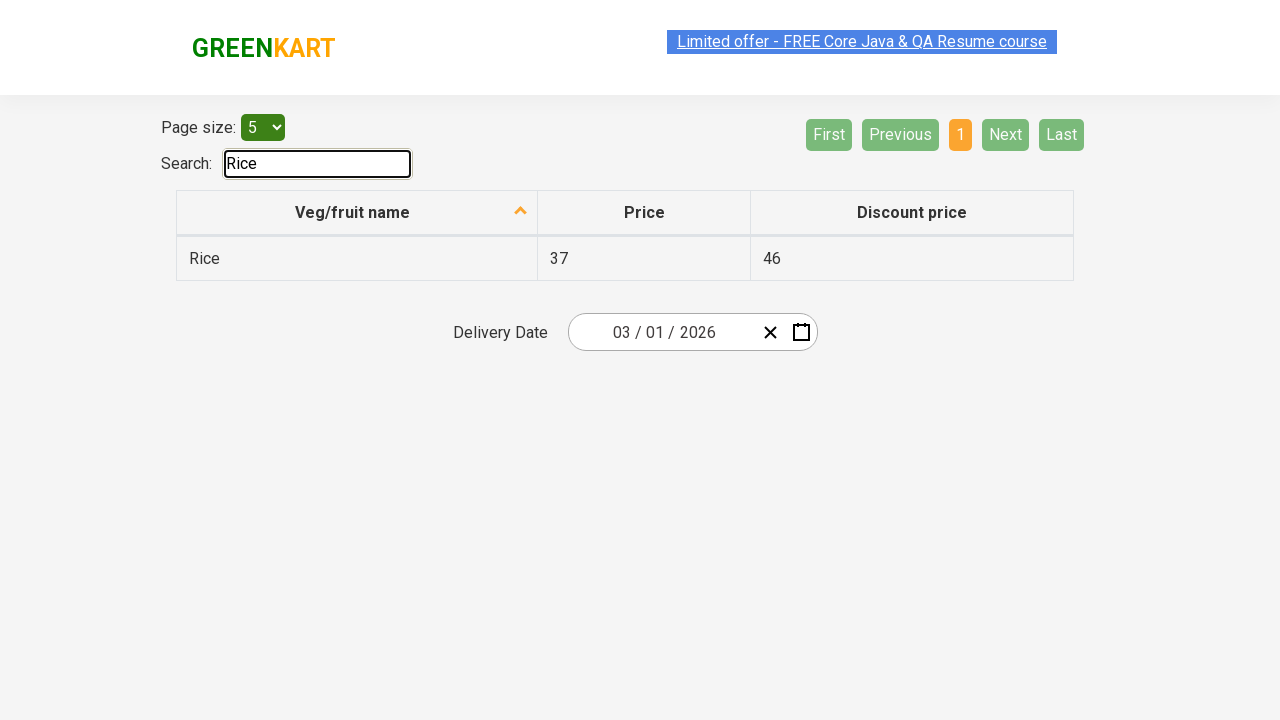

Retrieved all vegetable/item names from first column
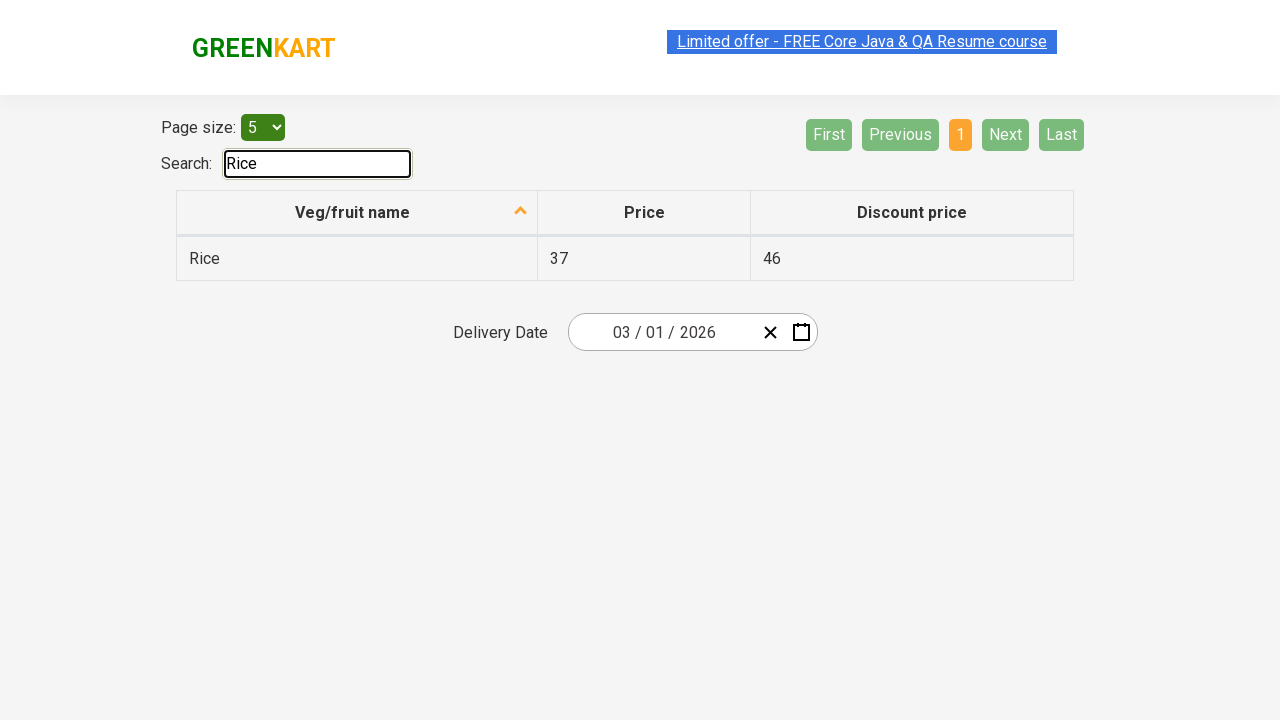

Verified 'Rice' contains 'Rice'
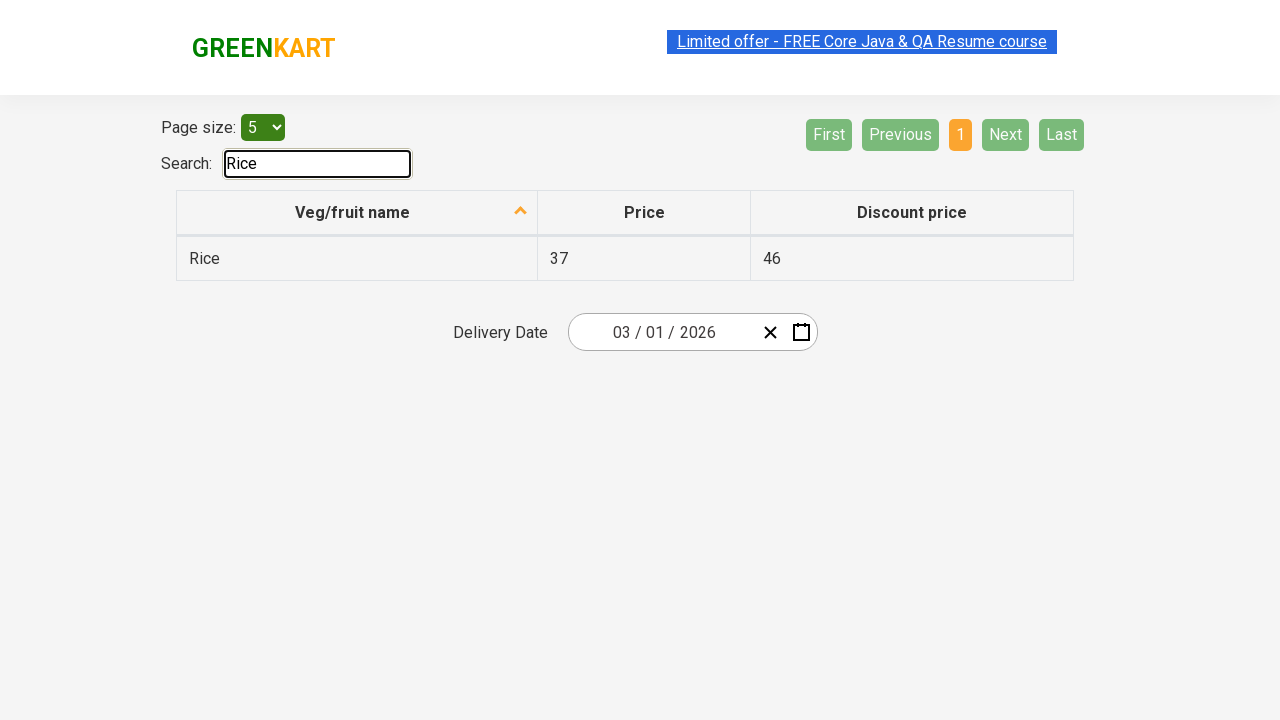

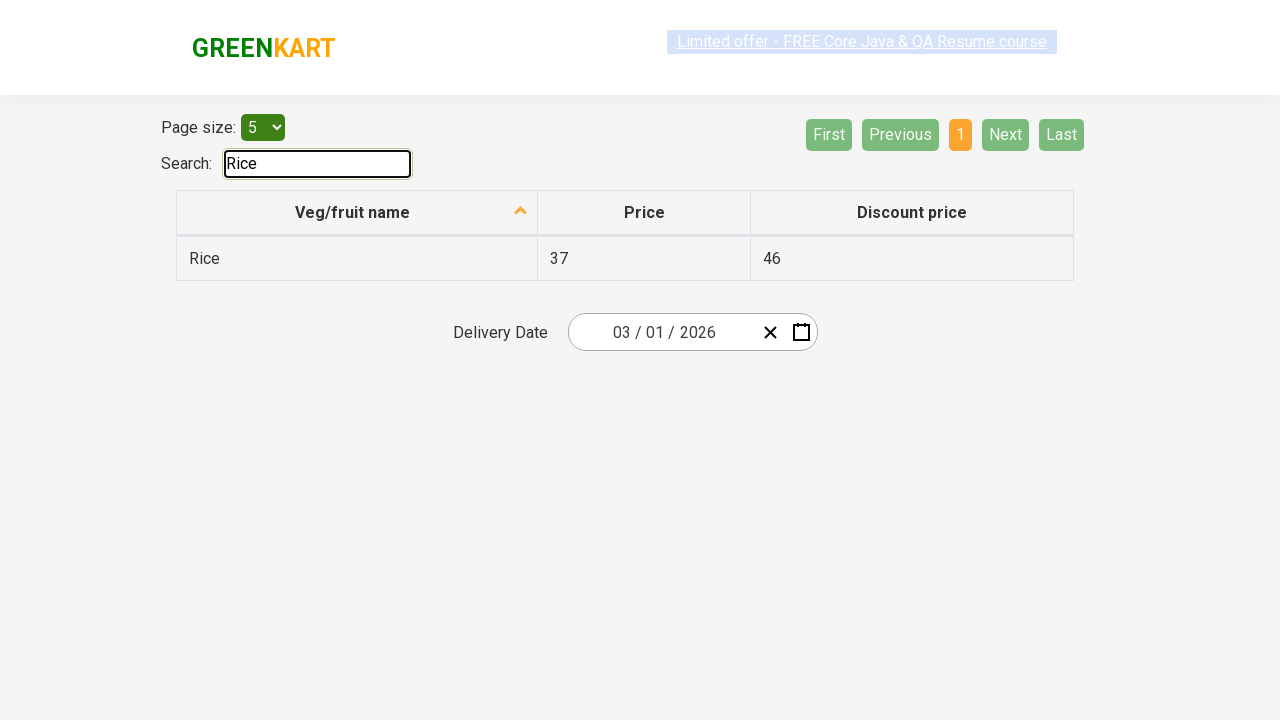